Tests an explicit wait scenario by waiting for a price to change to $100, clicking a booking button, calculating a mathematical formula based on a displayed value, entering the result, and submitting

Starting URL: http://suninjuly.github.io/explicit_wait2.html

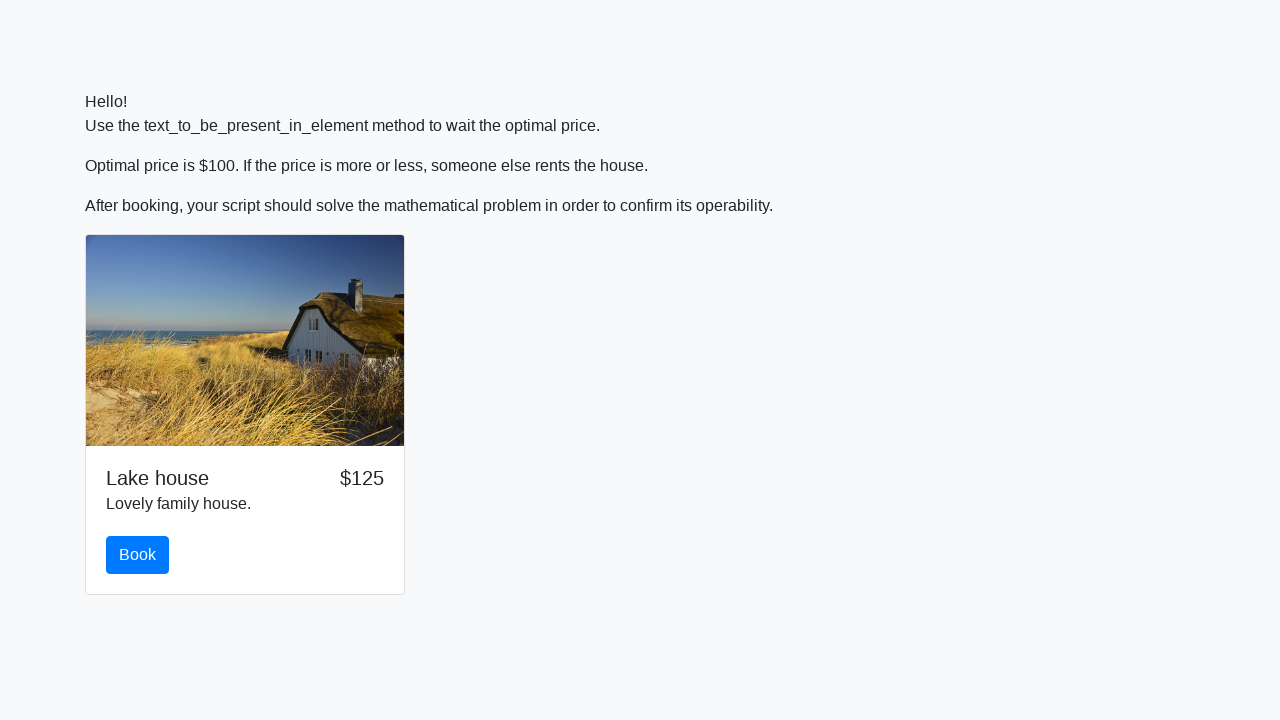

Waited for price to change to $100
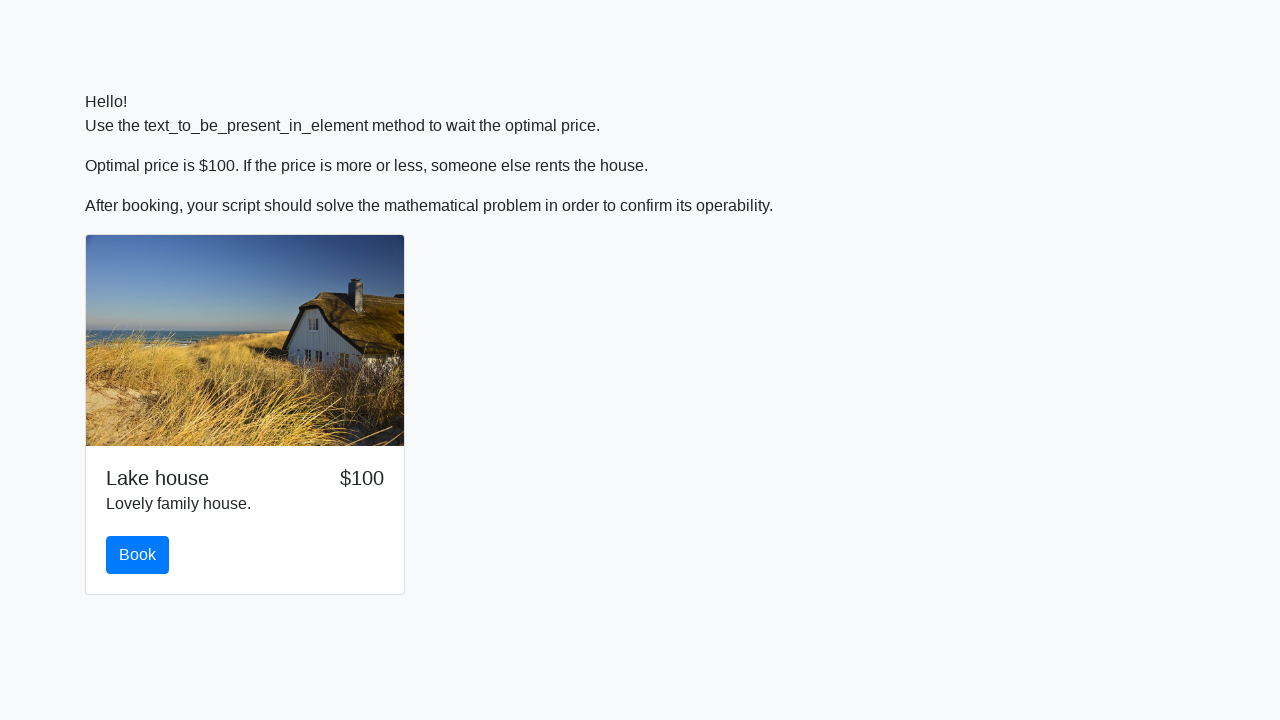

Clicked the booking button at (138, 555) on button#book
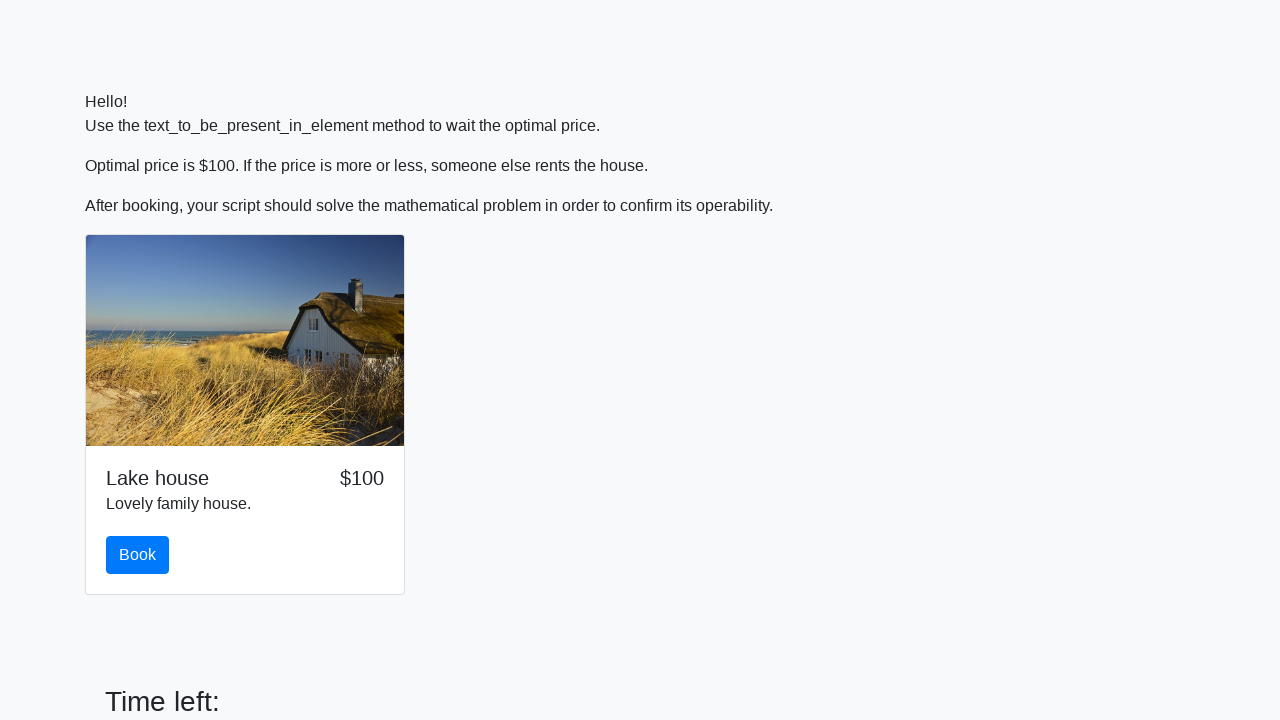

Retrieved input value for calculation
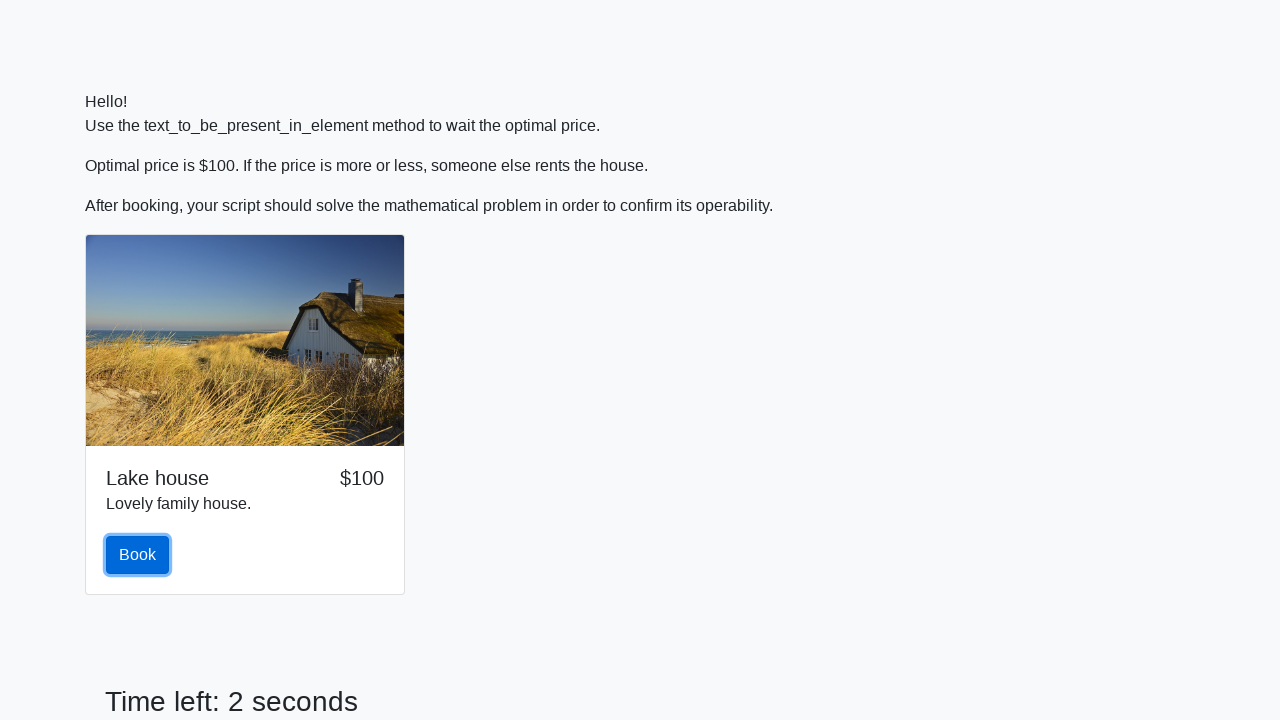

Calculated mathematical formula: log(abs(12*sin(291))) = 2.4015405032250197
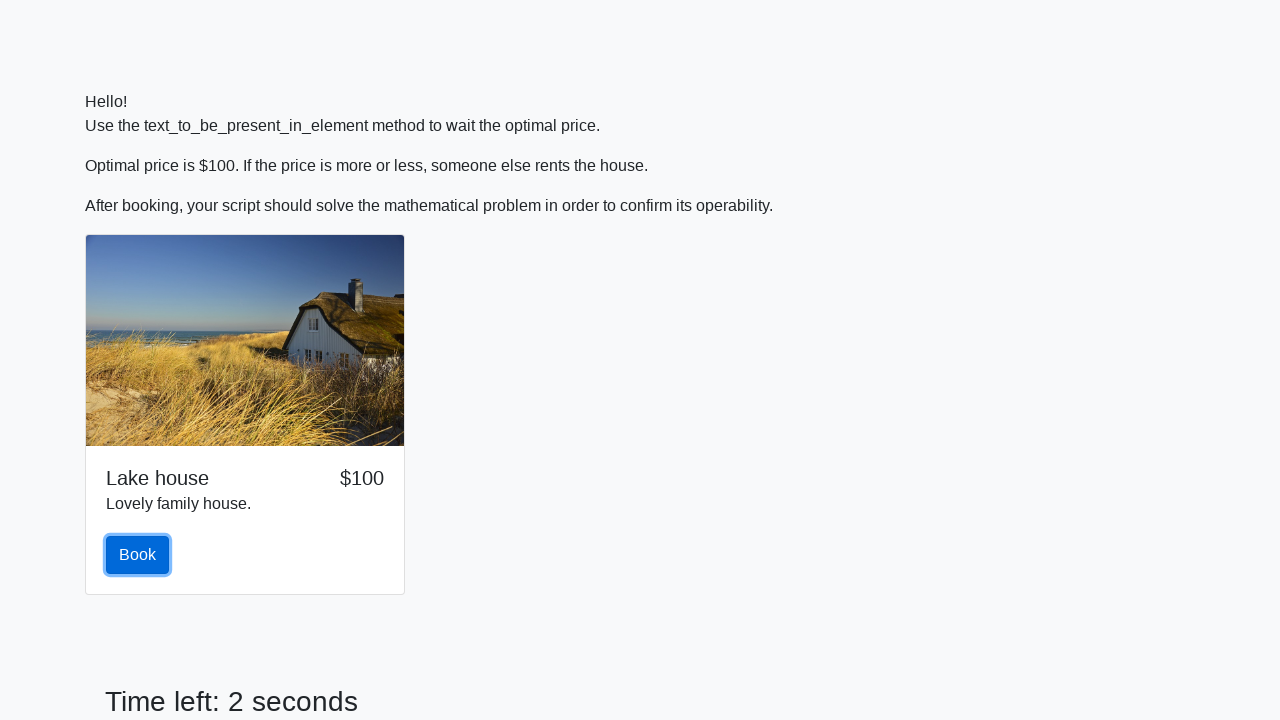

Entered calculated result into answer field on input#answer
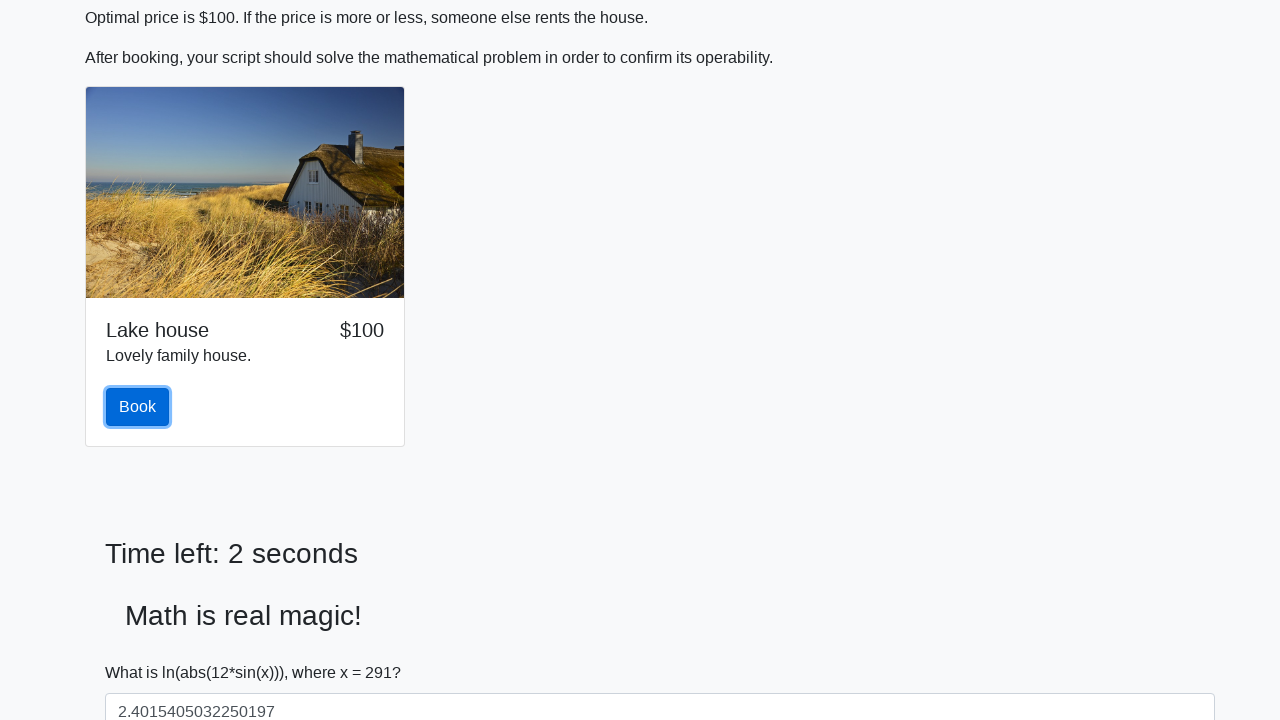

Clicked the solve button to submit the answer at (143, 651) on button#solve
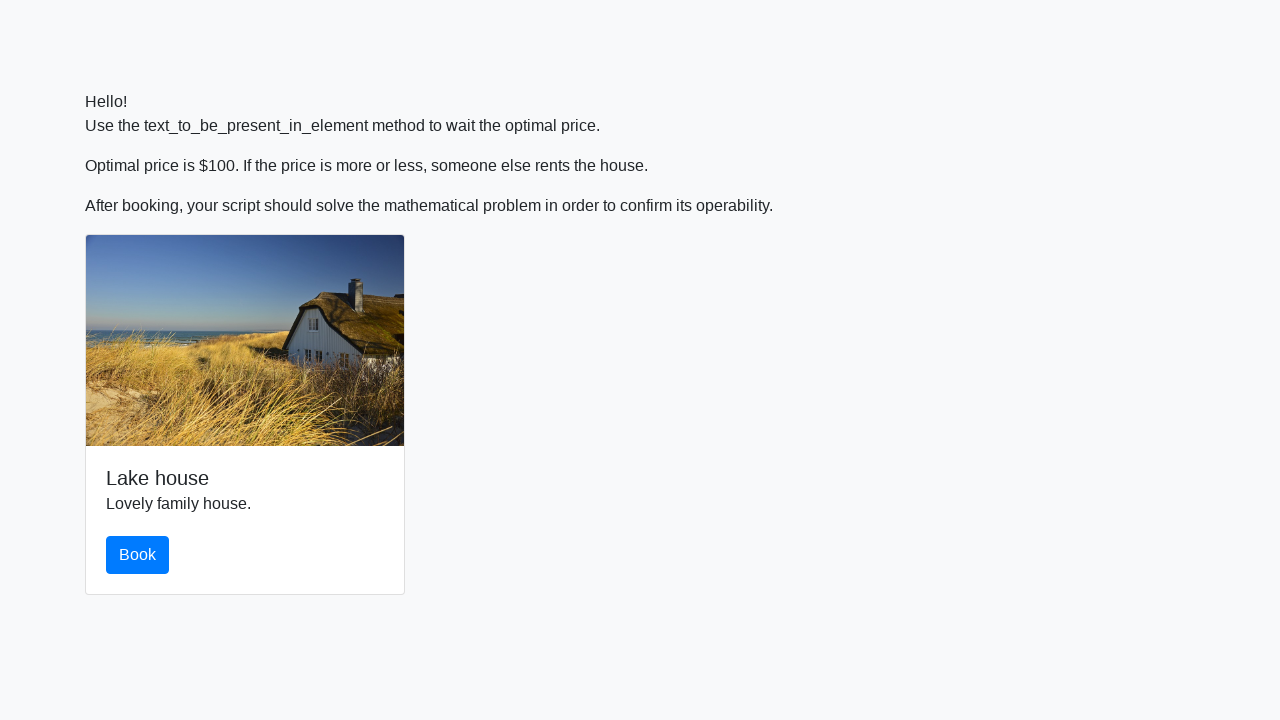

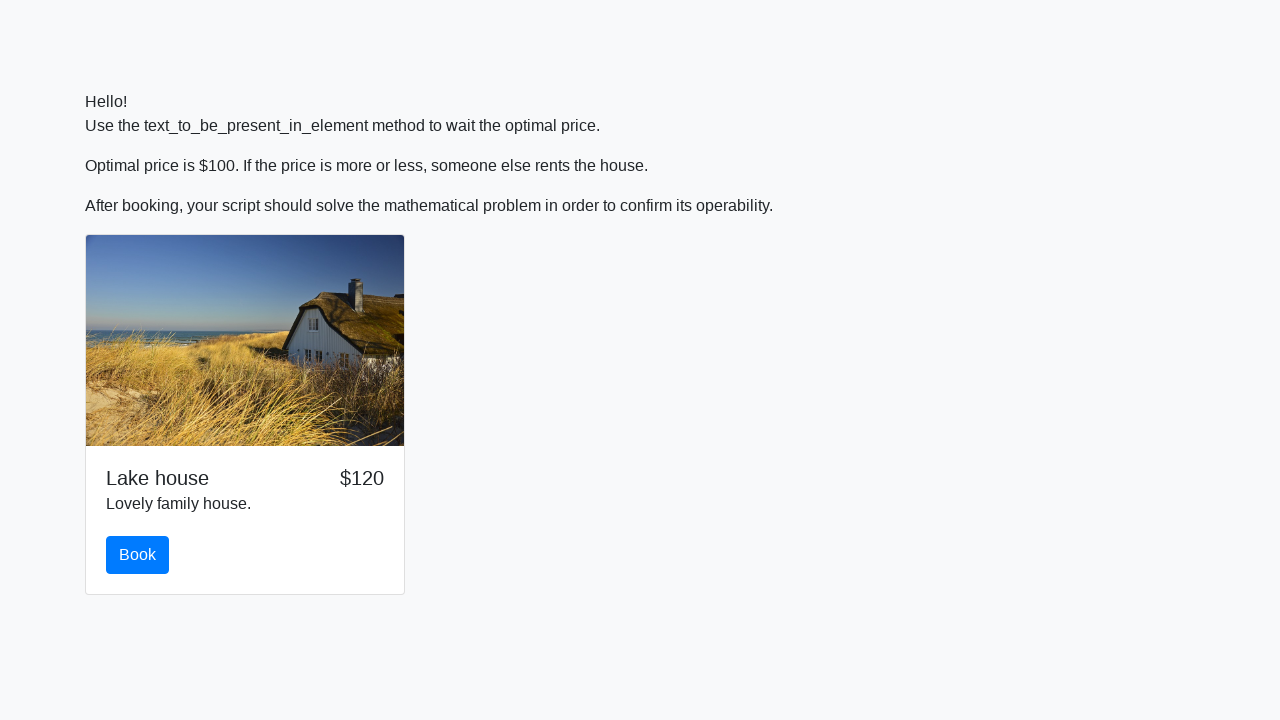